Navigates to a Blogspot website, collects internal links from the page, visits a random internal link, and scrolls through the page content from top to bottom.

Starting URL: https://blogspotyteam.blogspot.com/

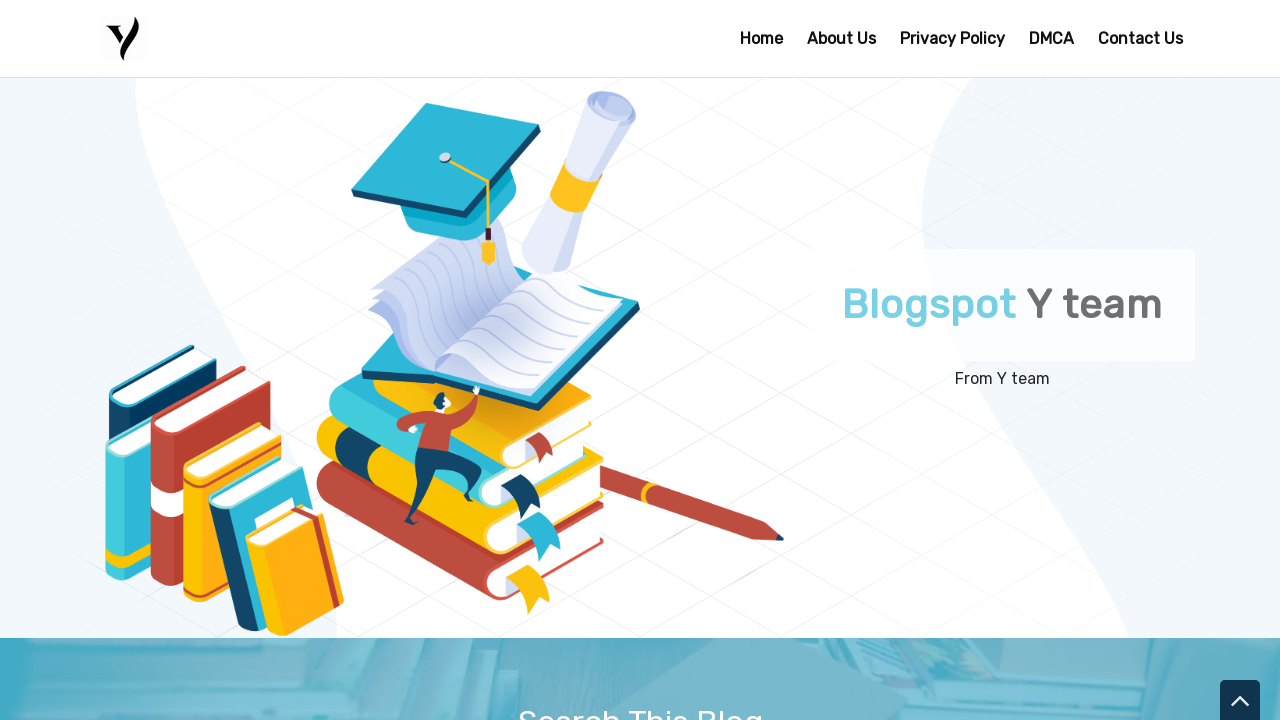

Waited for page to load (networkidle)
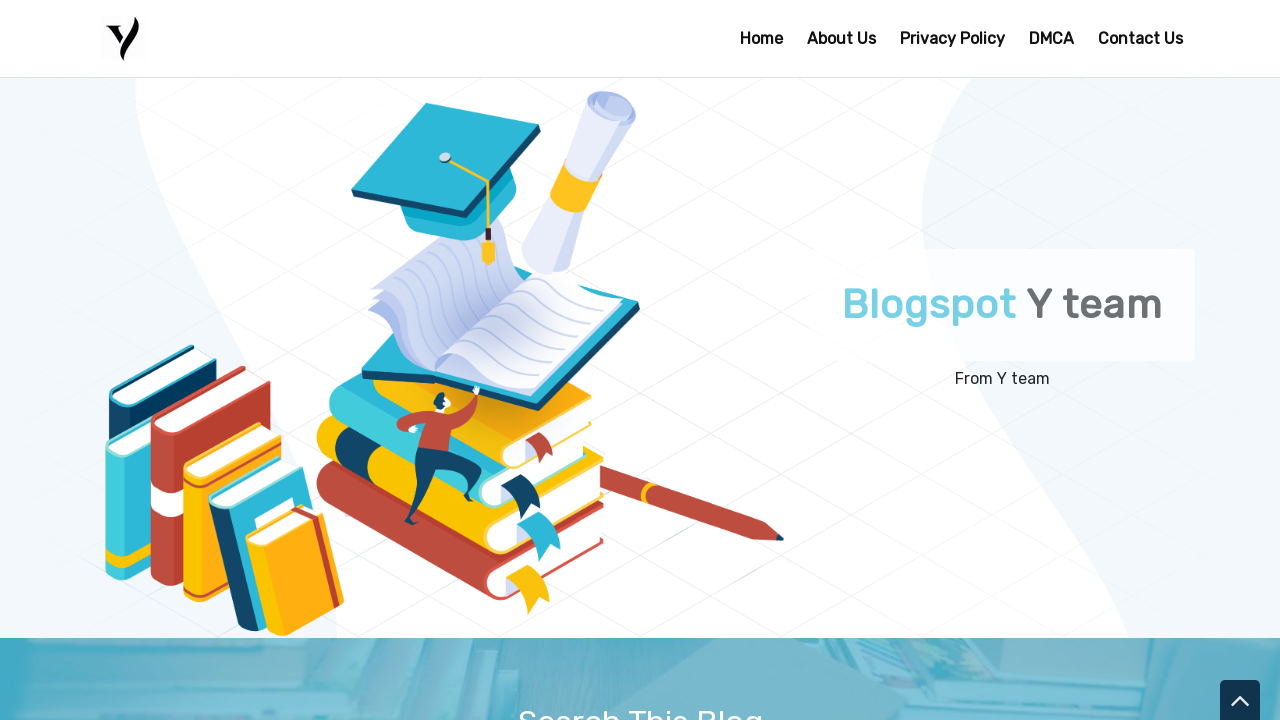

Collected all link elements from the page
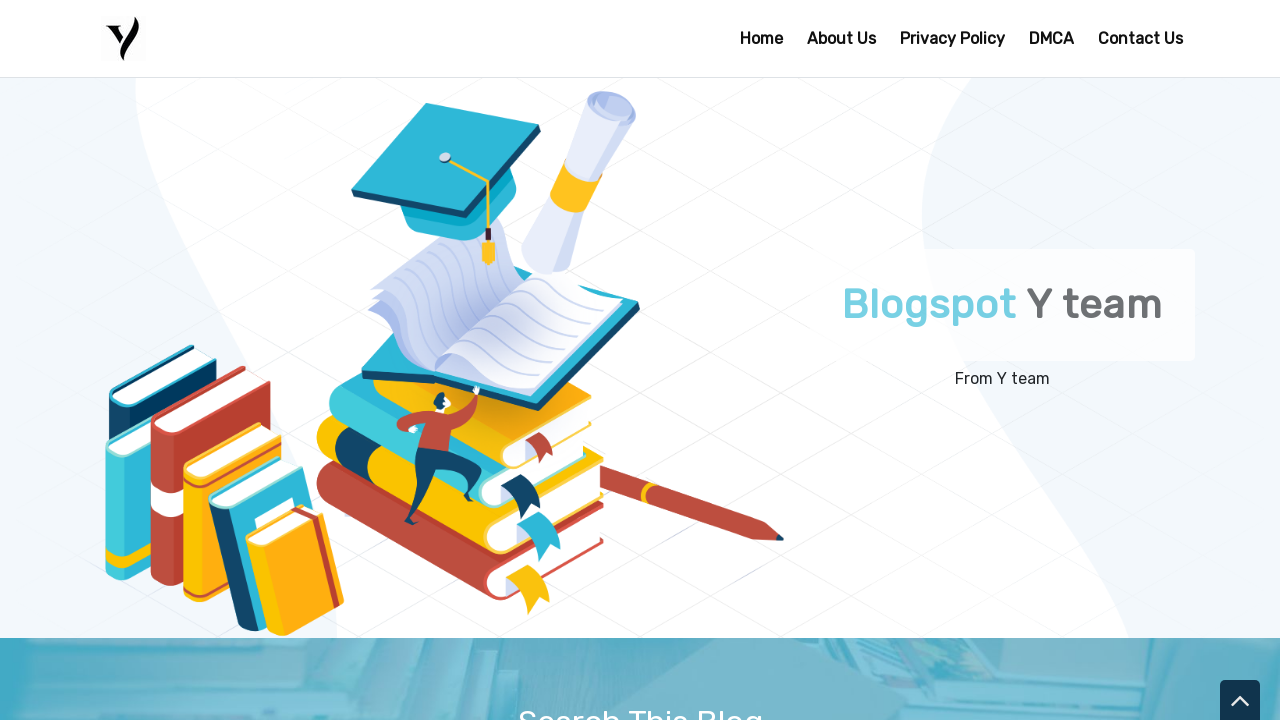

Filtered and collected 34 internal links from the page
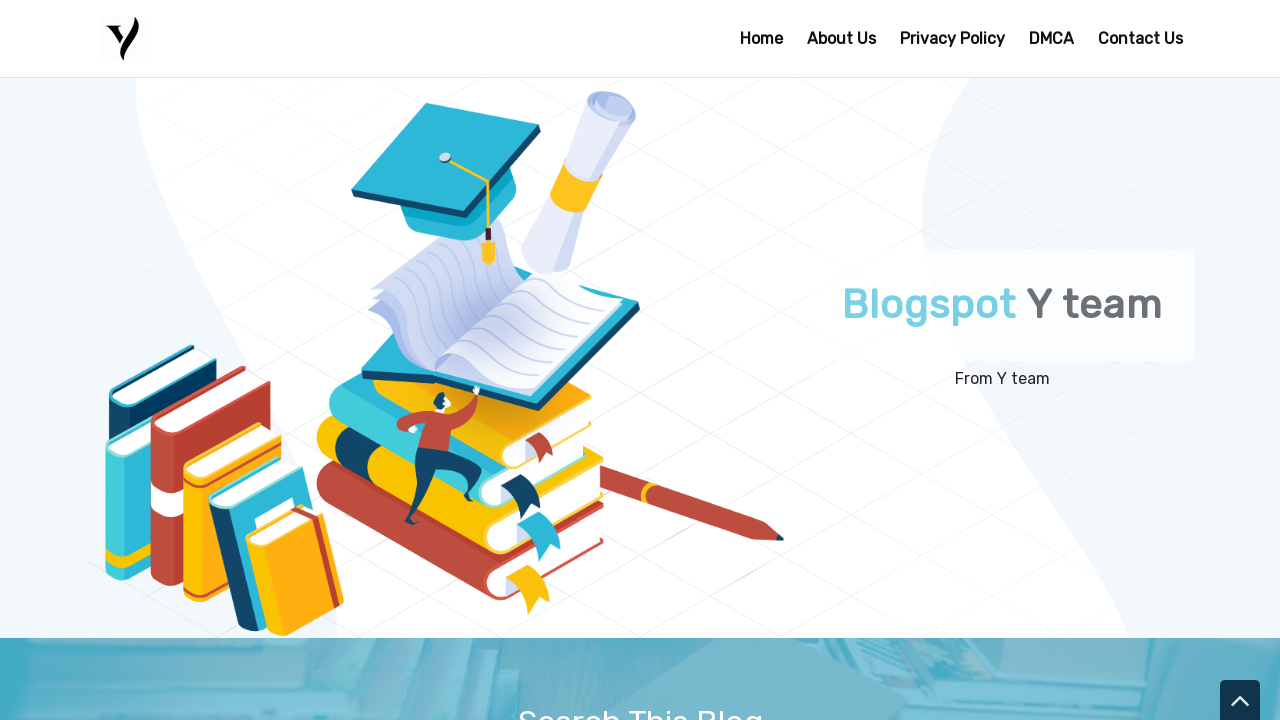

Navigated to random internal link: https://blogspotyteam.blogspot.com/2023/01/the-covid-19-pandemic-in-india-impact.html
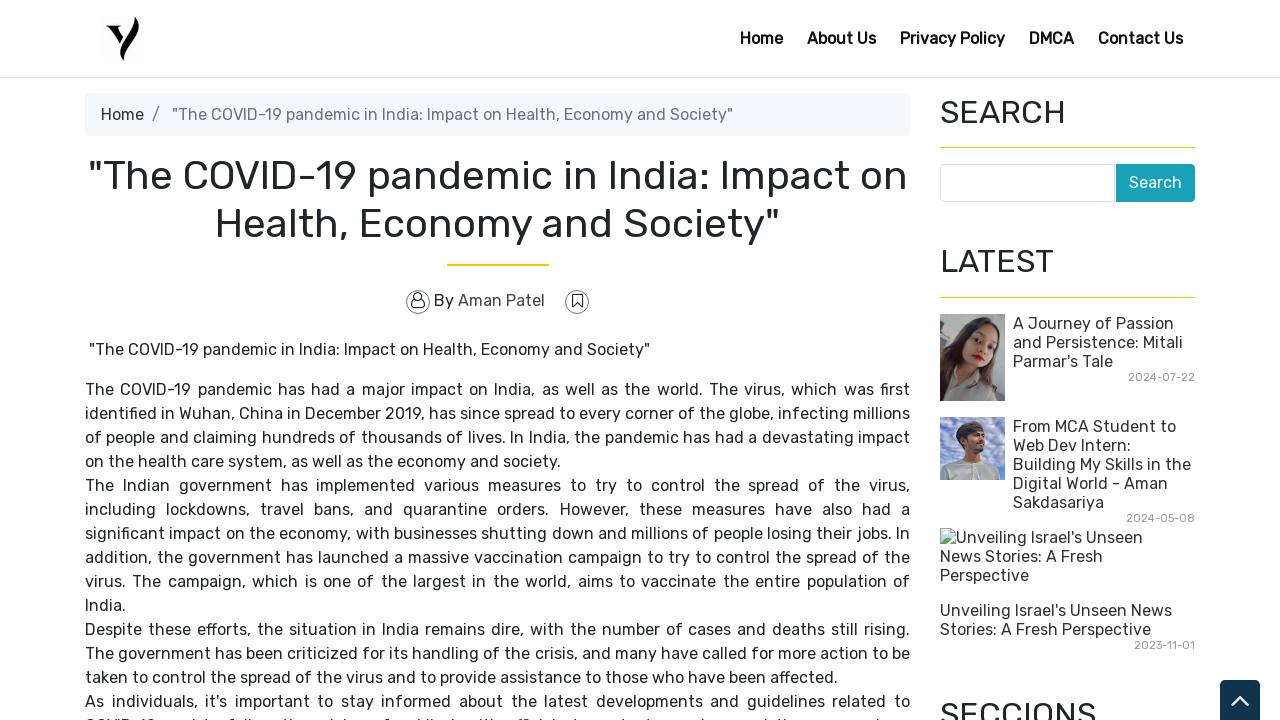

Waited for random internal link page to load (networkidle)
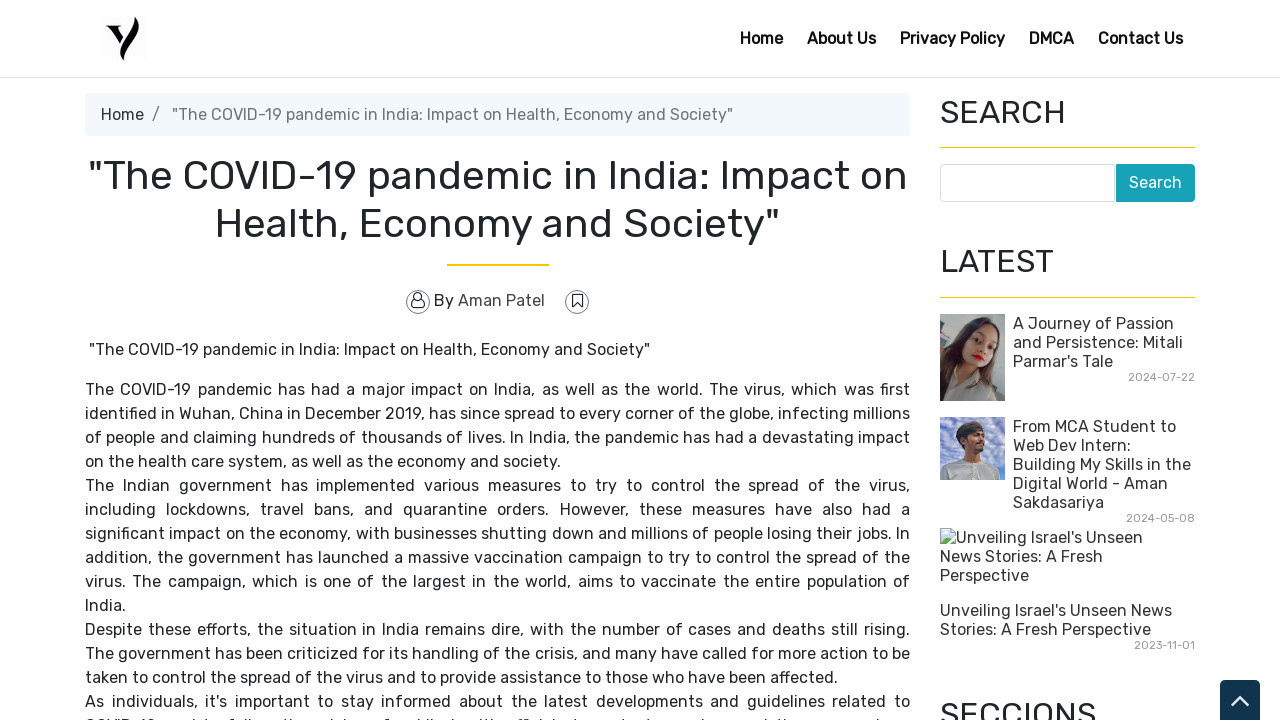

Evaluated page scroll height: 2288px
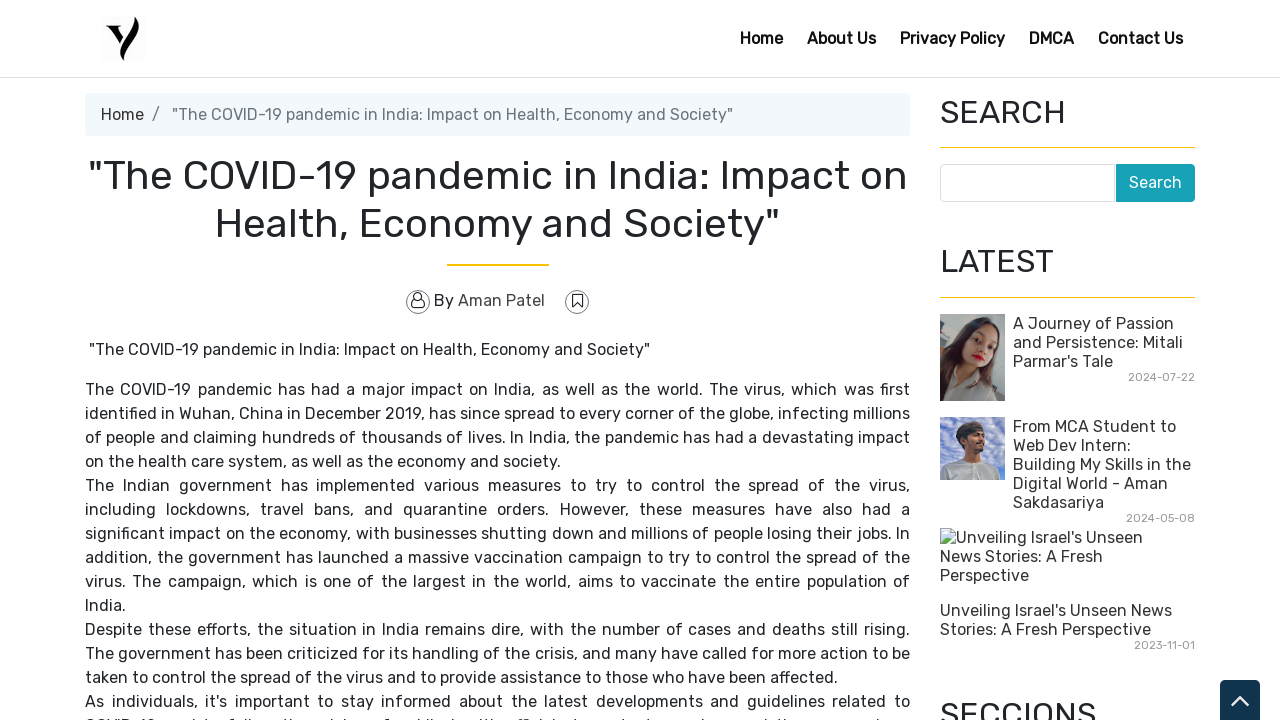

Scrolled down by 228.8px (step 1 of 10)
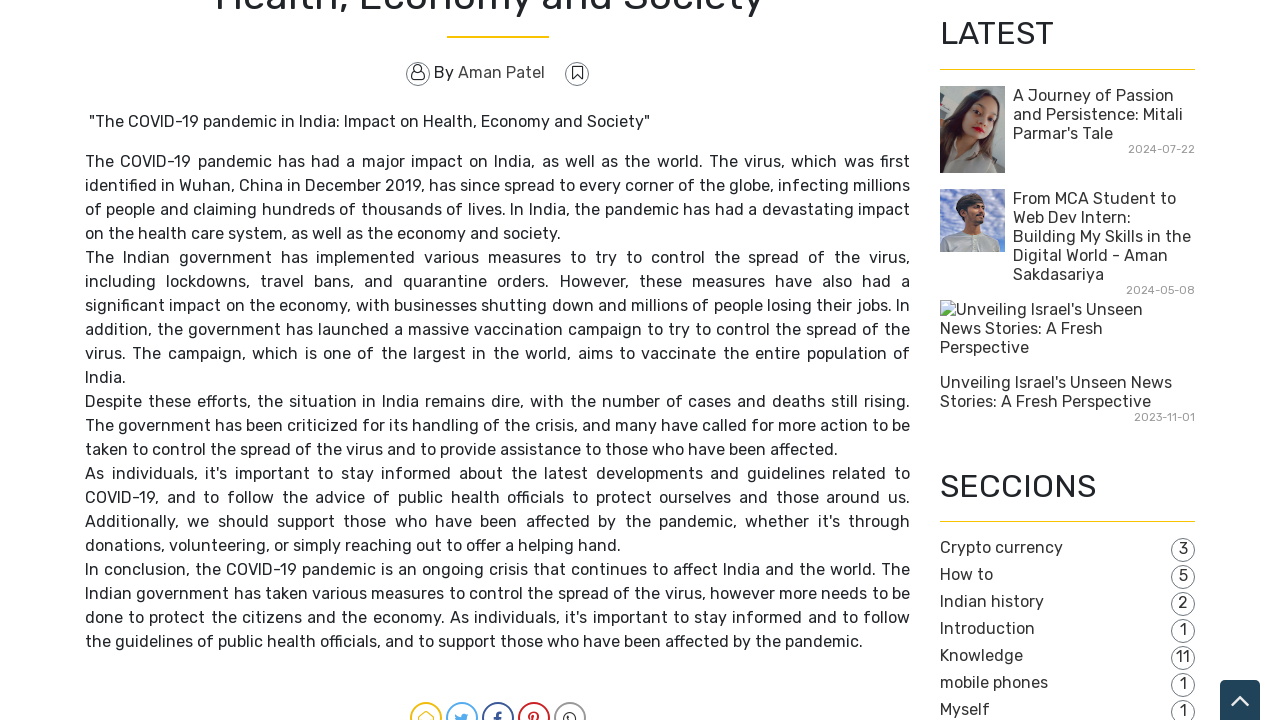

Waited 200ms between scroll steps
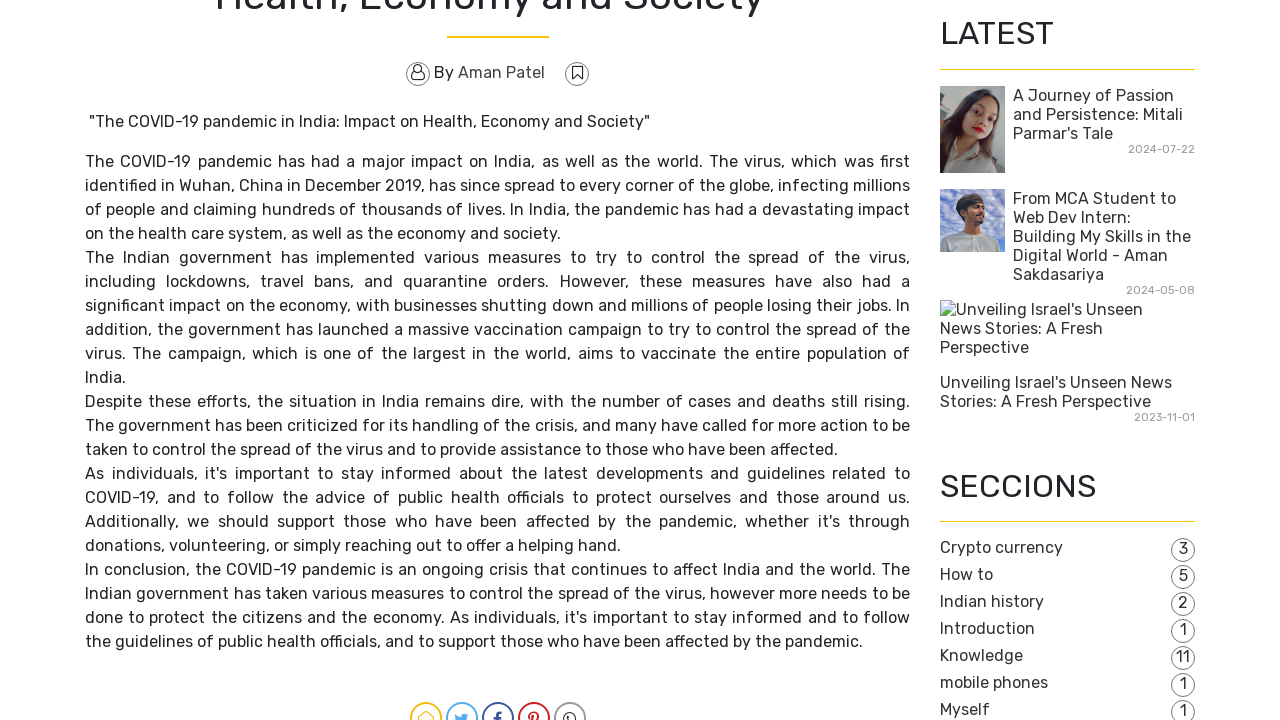

Scrolled down by 228.8px (step 2 of 10)
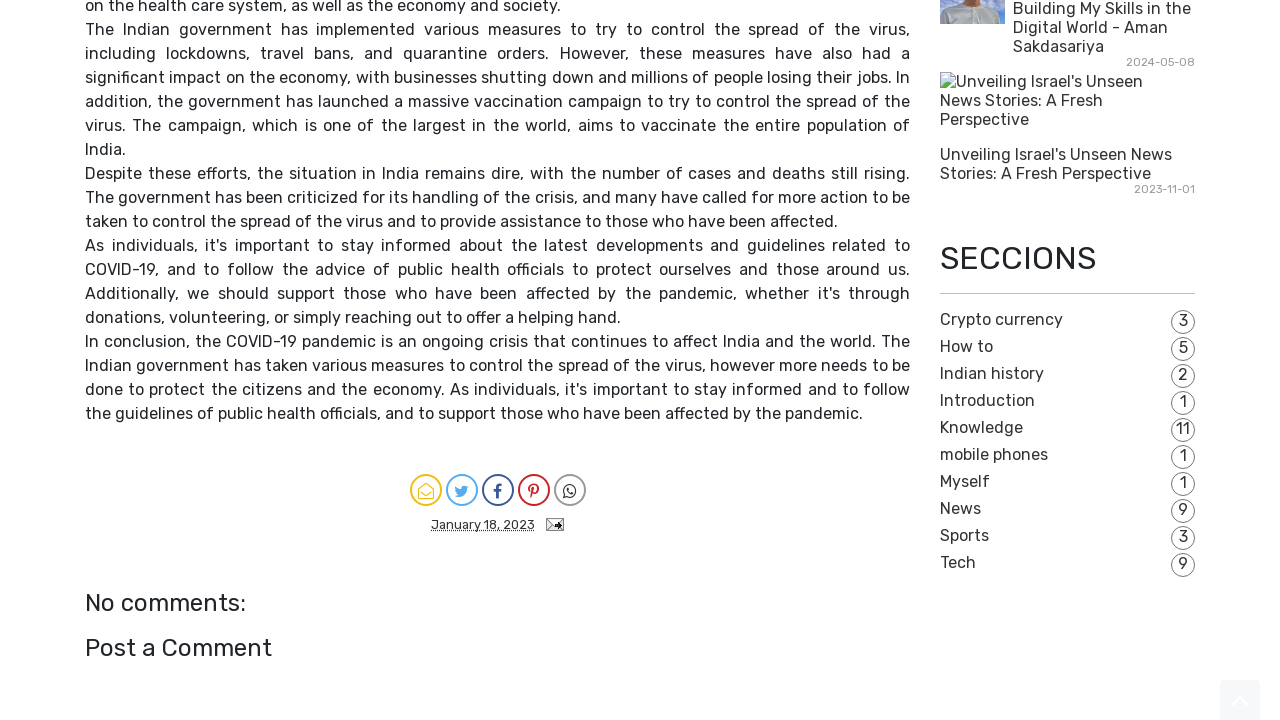

Waited 200ms between scroll steps
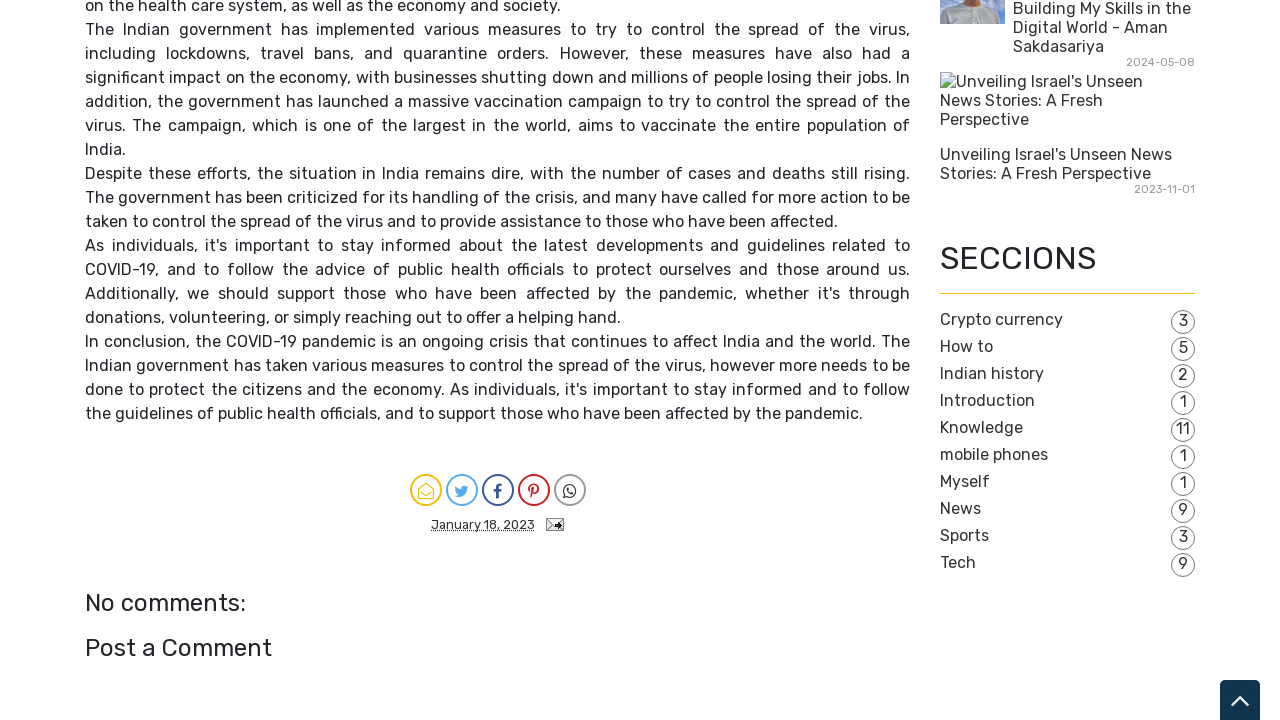

Scrolled down by 228.8px (step 3 of 10)
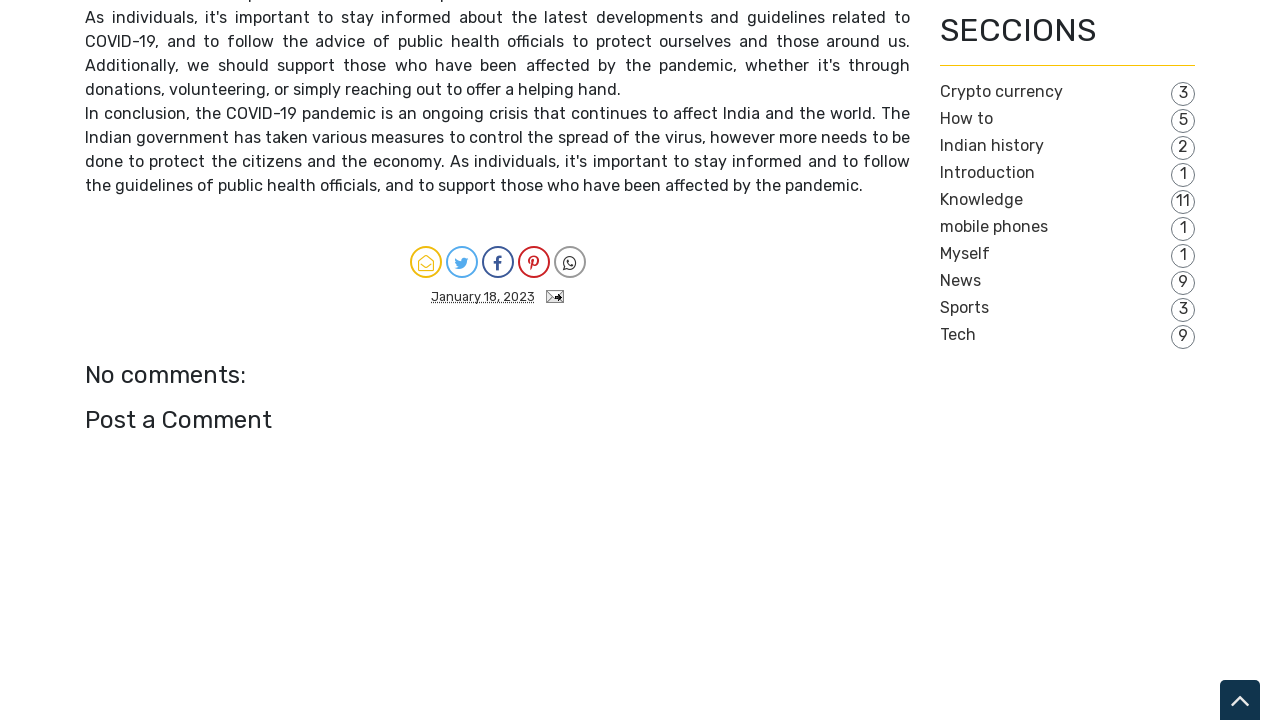

Waited 200ms between scroll steps
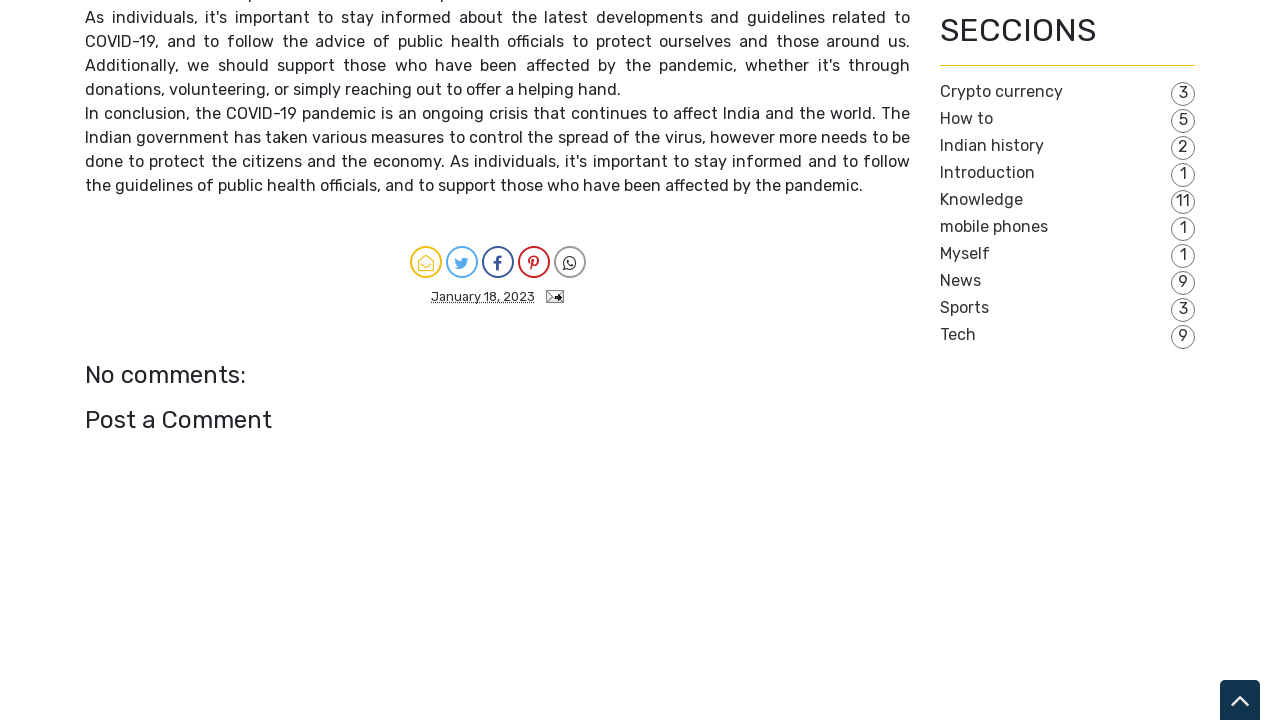

Scrolled down by 228.8px (step 4 of 10)
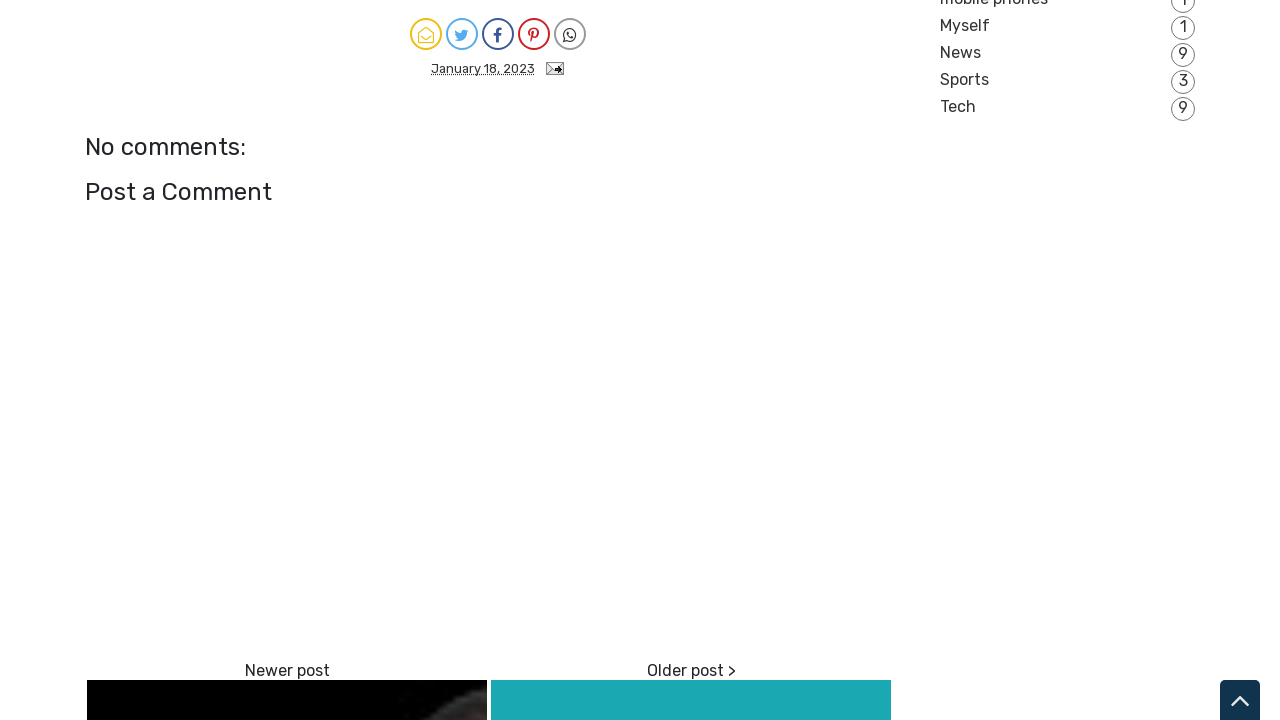

Waited 200ms between scroll steps
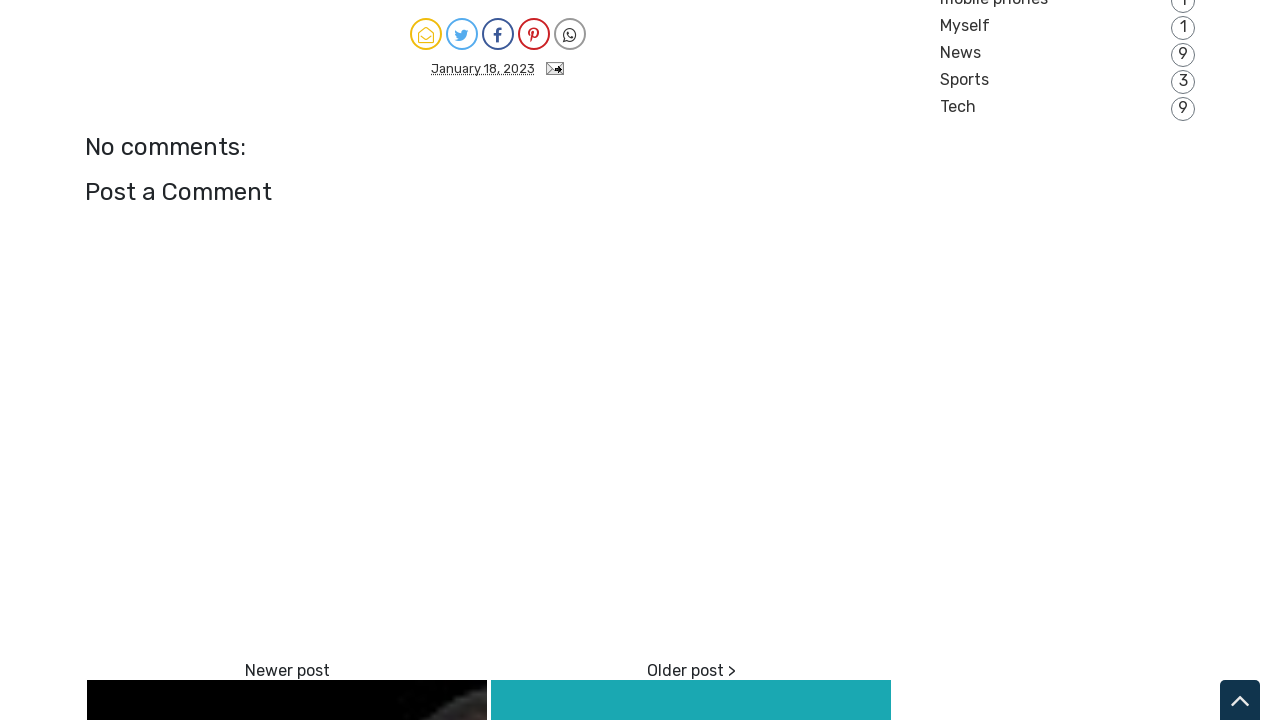

Scrolled down by 228.8px (step 5 of 10)
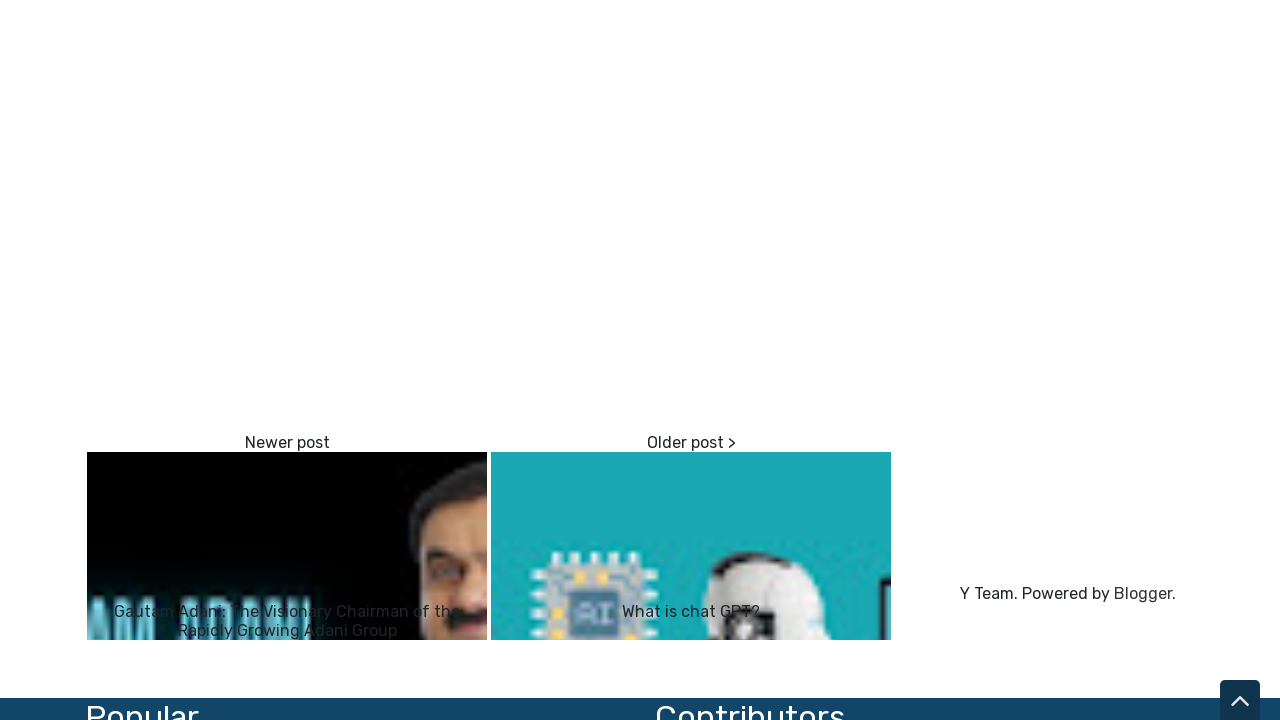

Waited 200ms between scroll steps
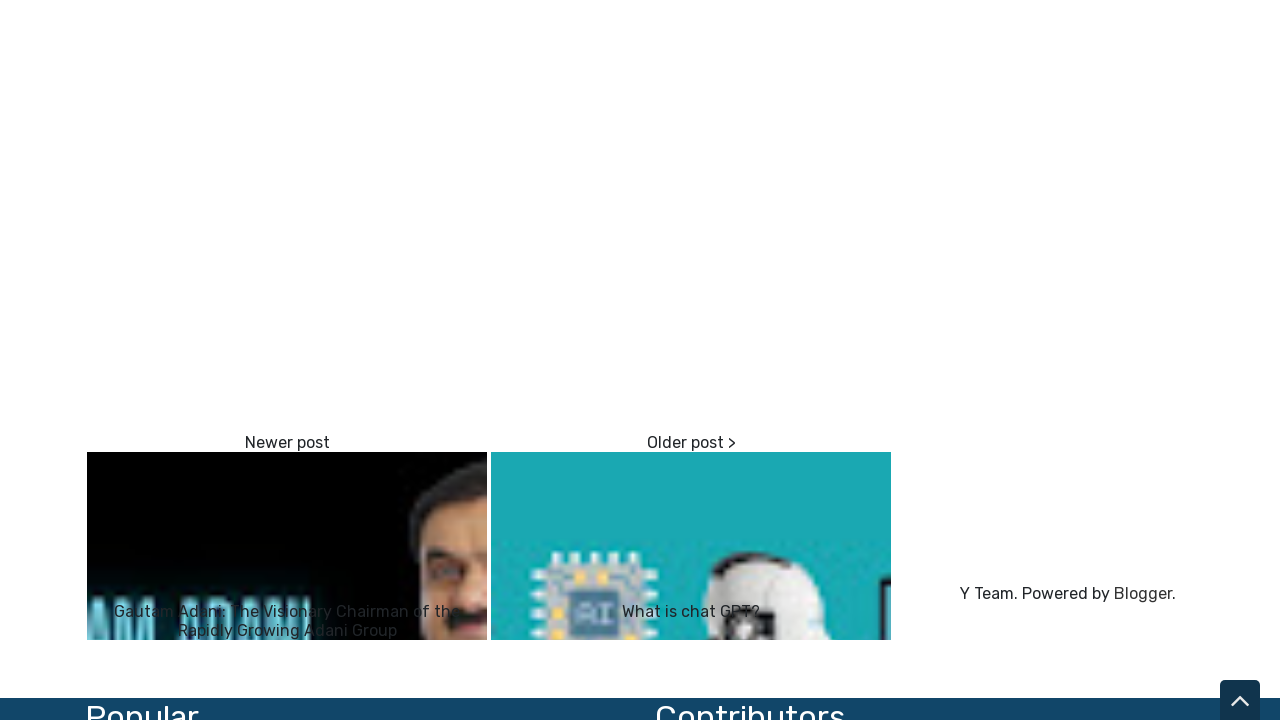

Scrolled down by 228.8px (step 6 of 10)
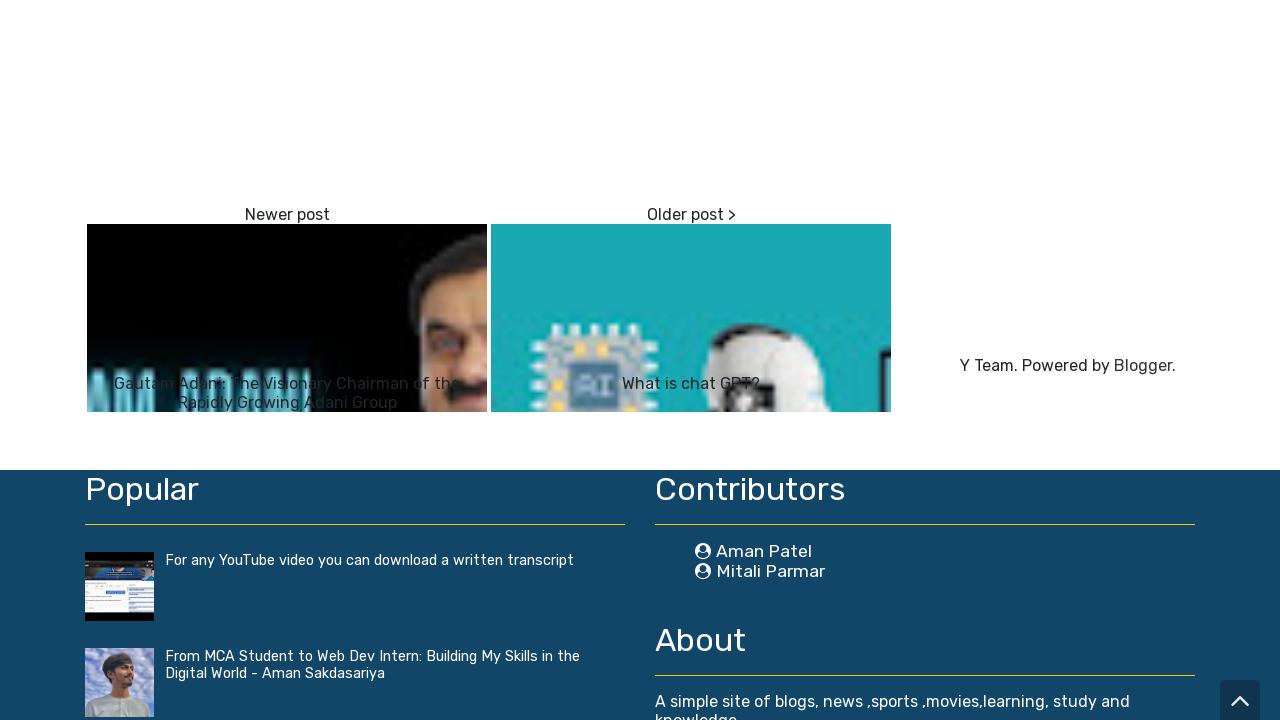

Waited 200ms between scroll steps
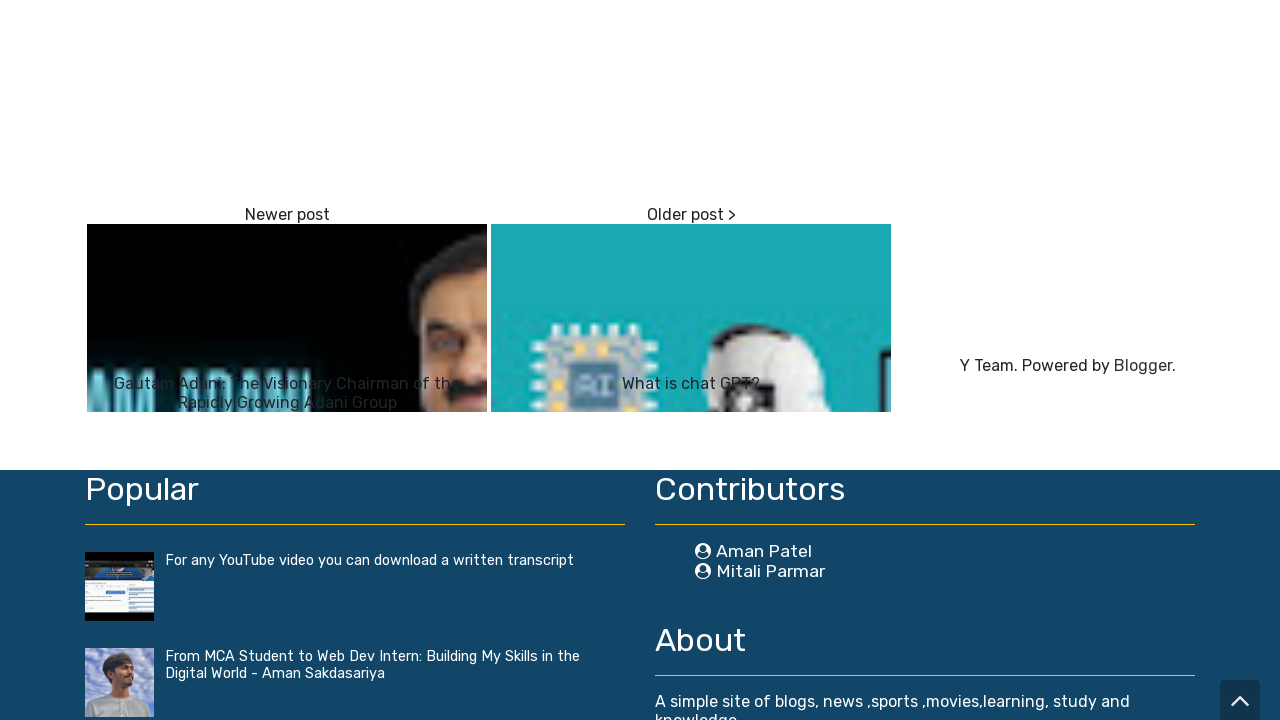

Scrolled down by 228.8px (step 7 of 10)
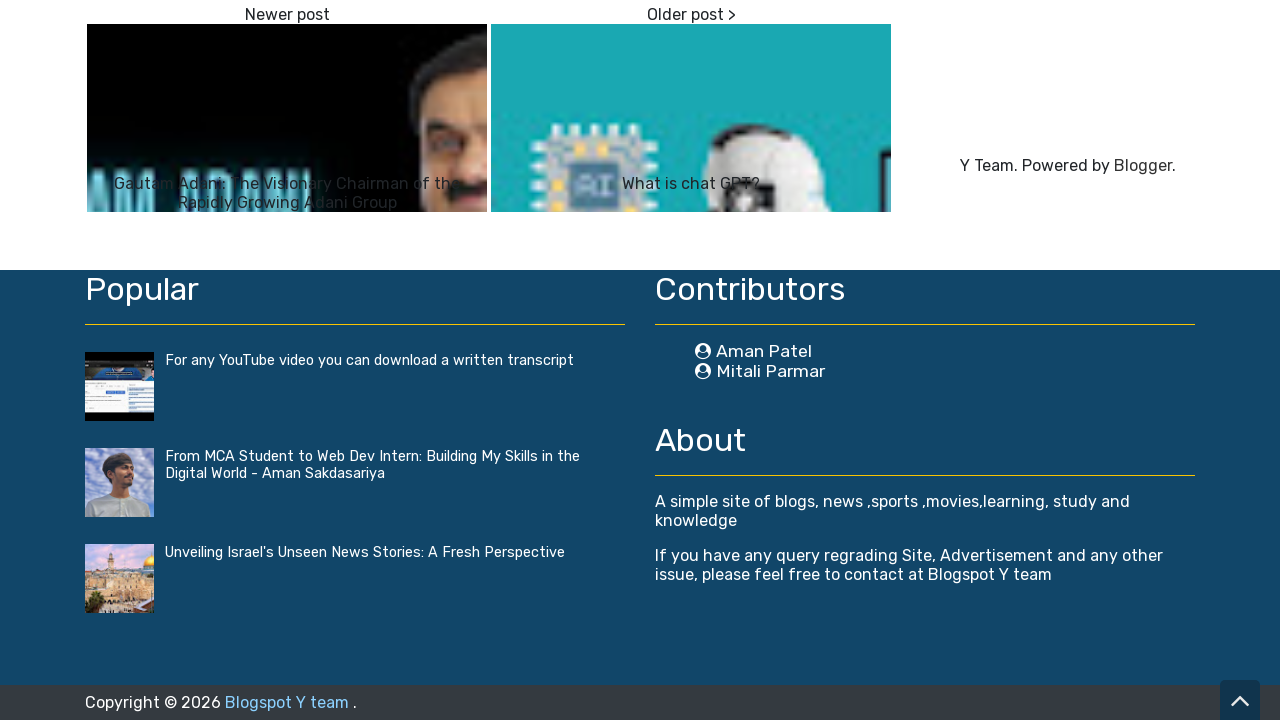

Waited 200ms between scroll steps
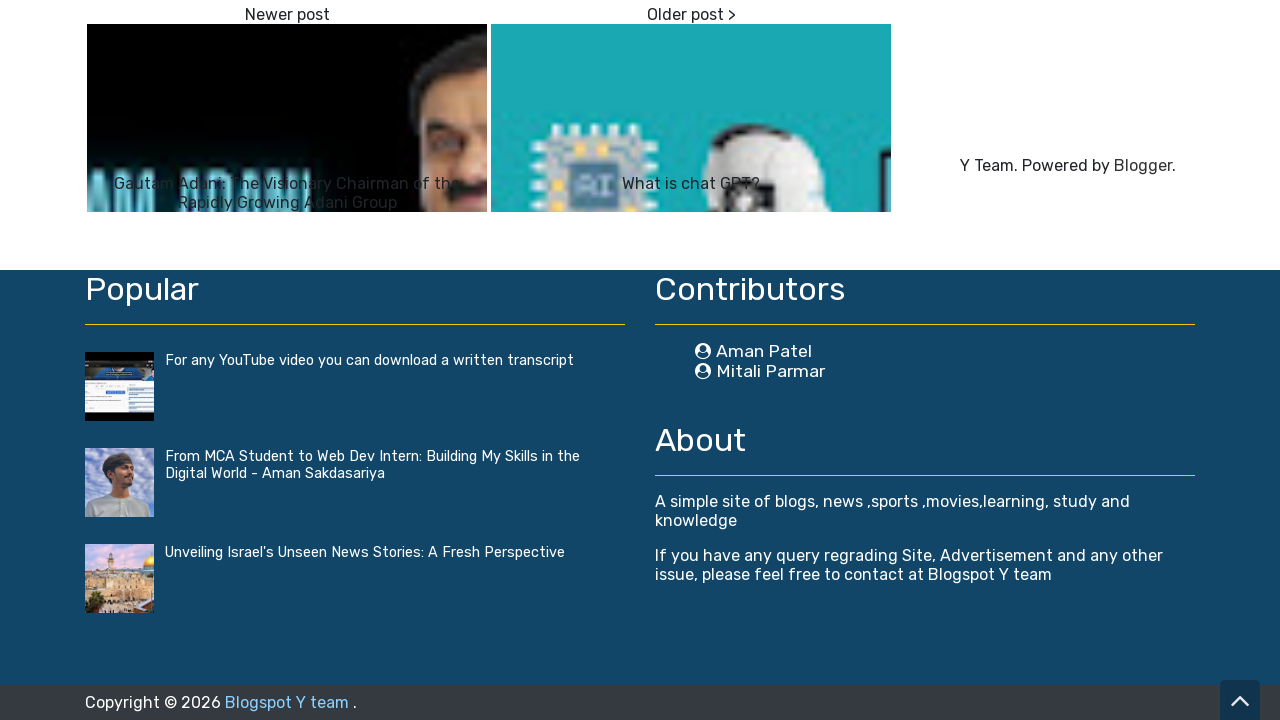

Scrolled down by 228.8px (step 8 of 10)
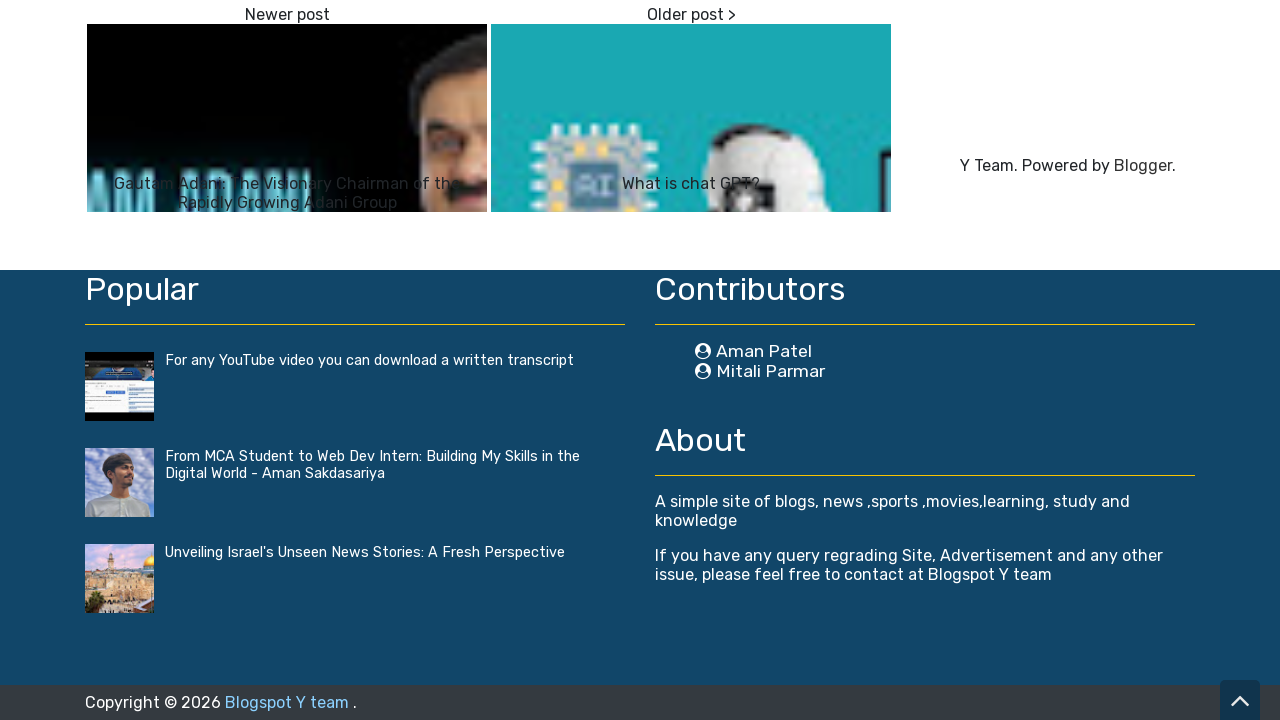

Waited 200ms between scroll steps
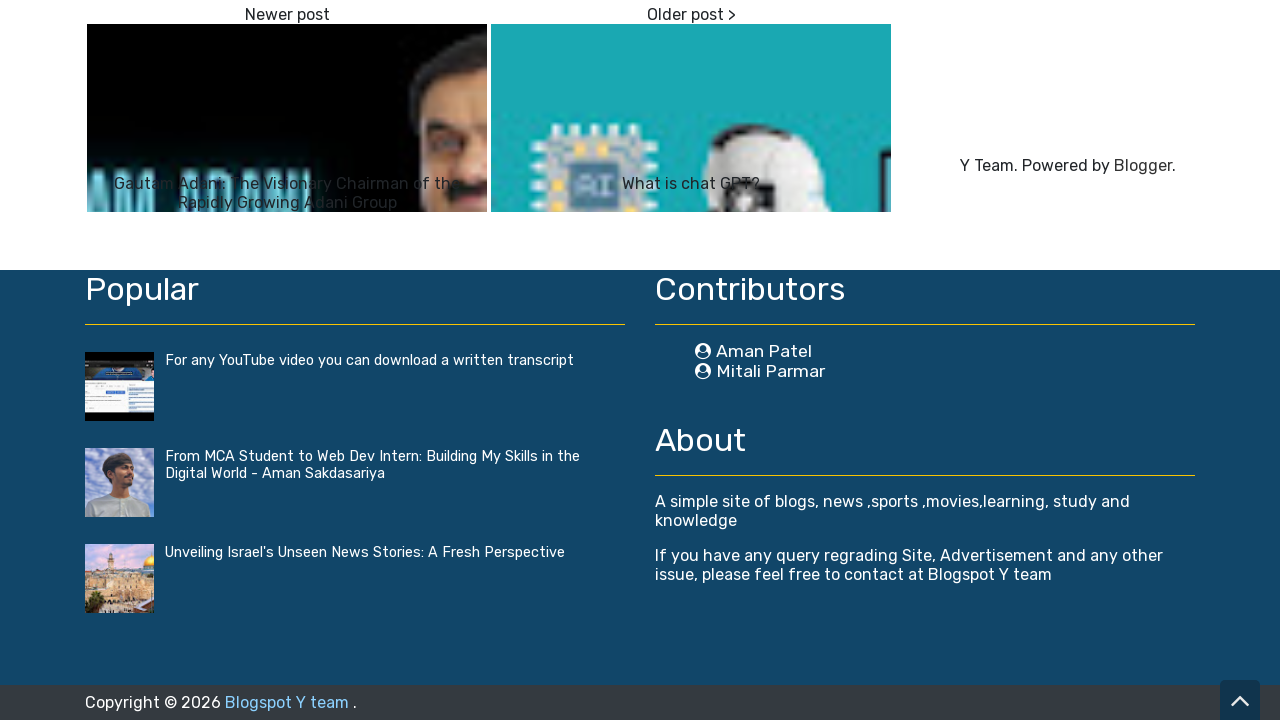

Scrolled down by 228.8px (step 9 of 10)
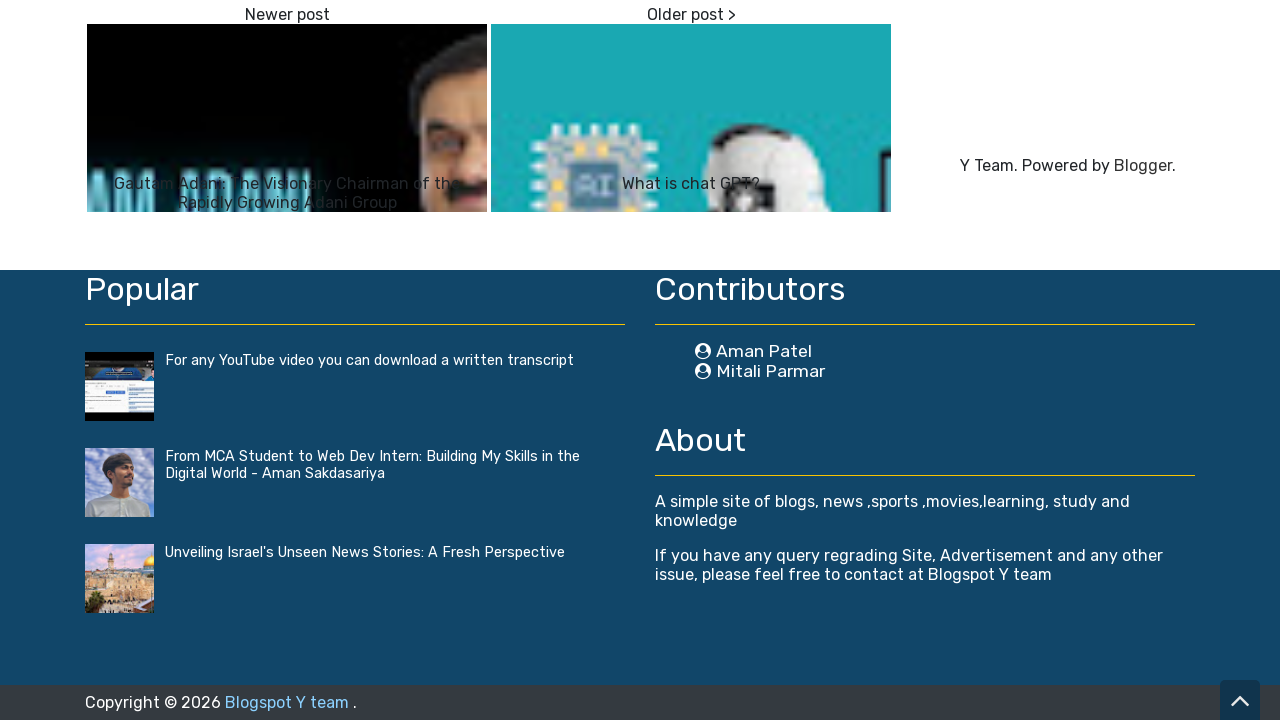

Waited 200ms between scroll steps
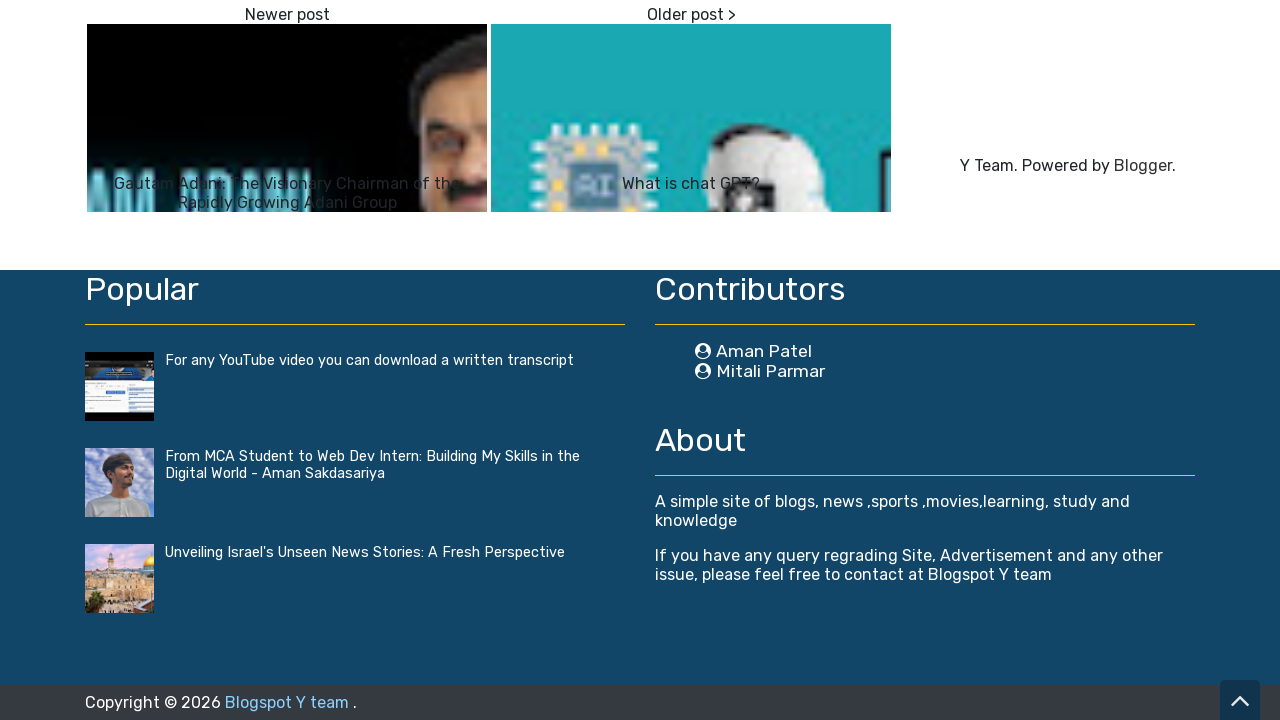

Scrolled down by 228.8px (step 10 of 10)
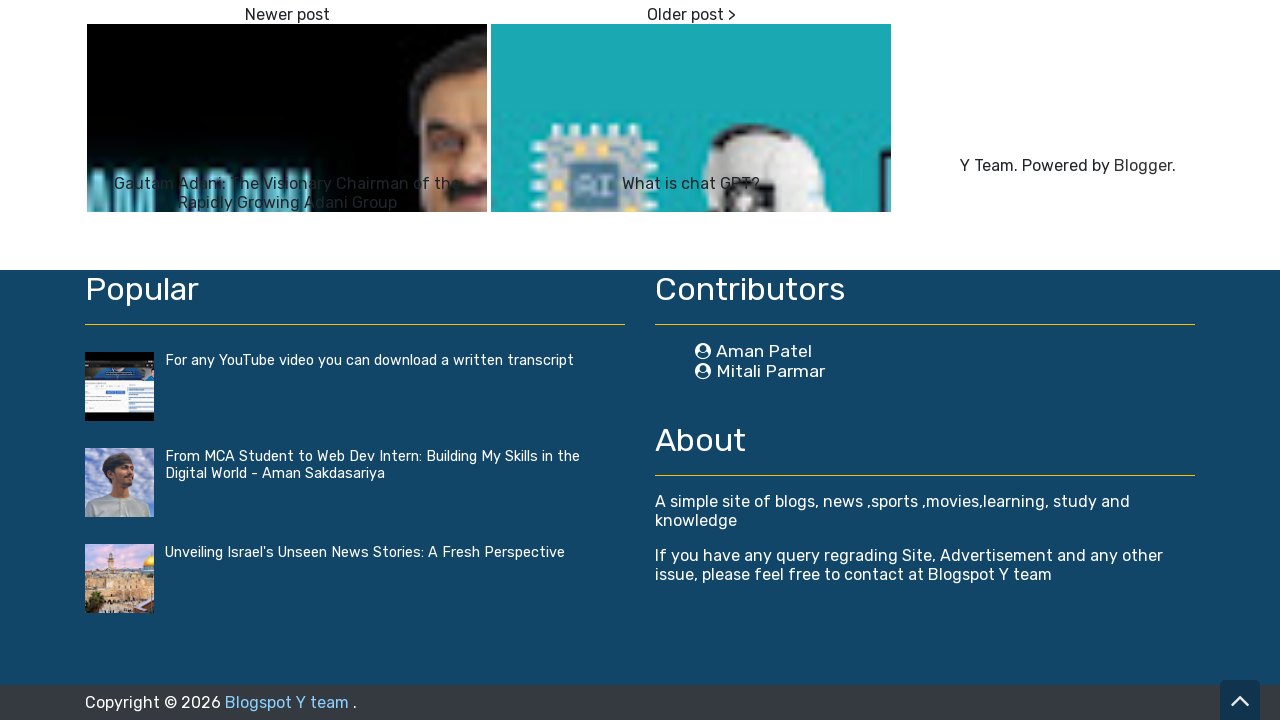

Waited 200ms between scroll steps
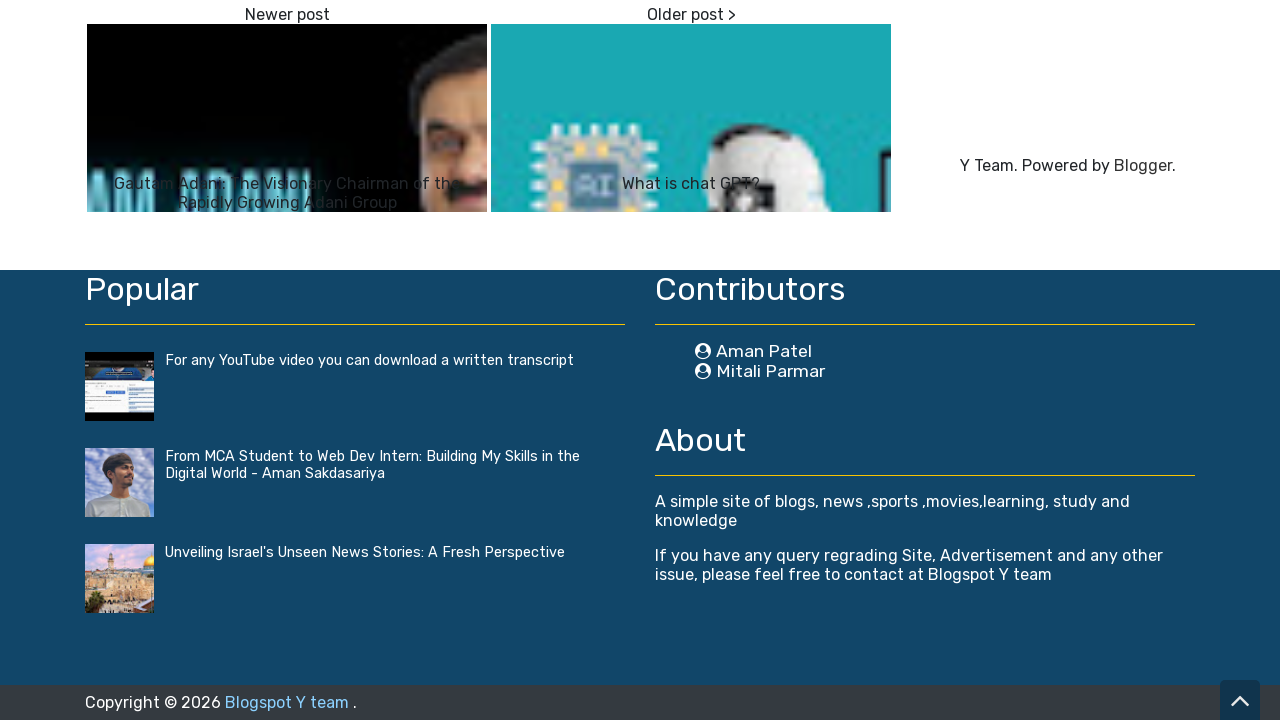

Scrolled back to top of page
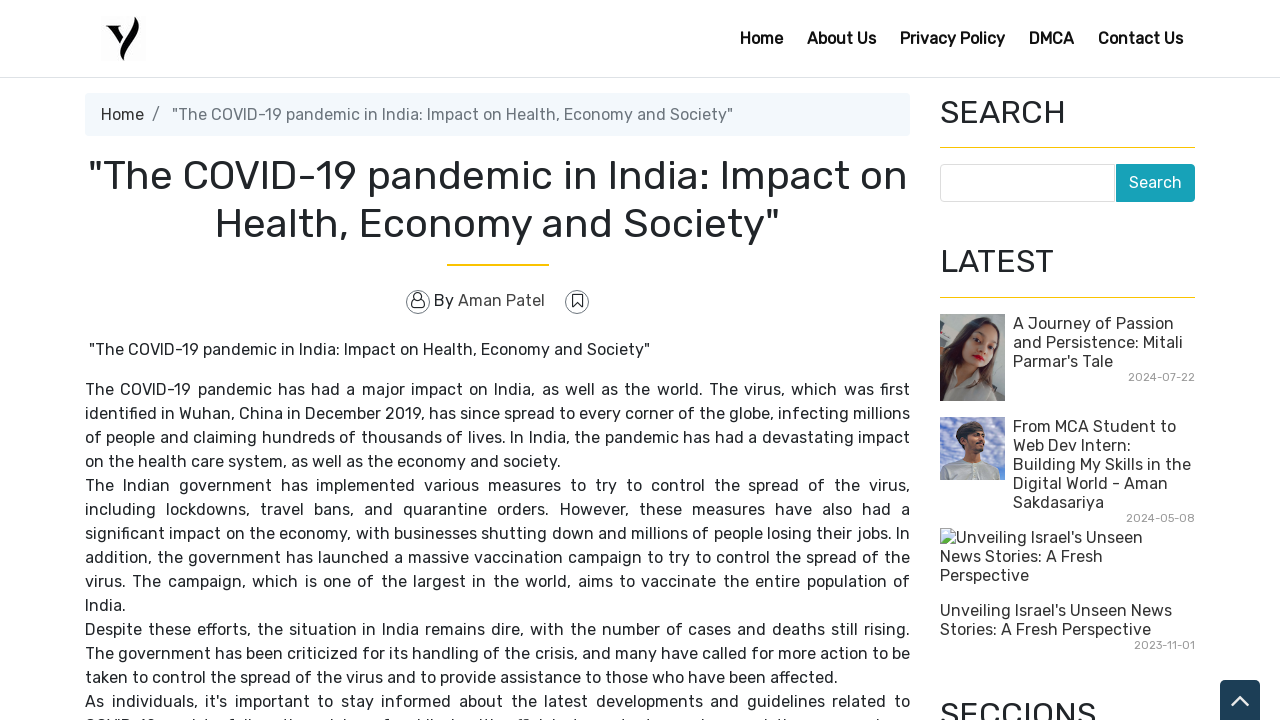

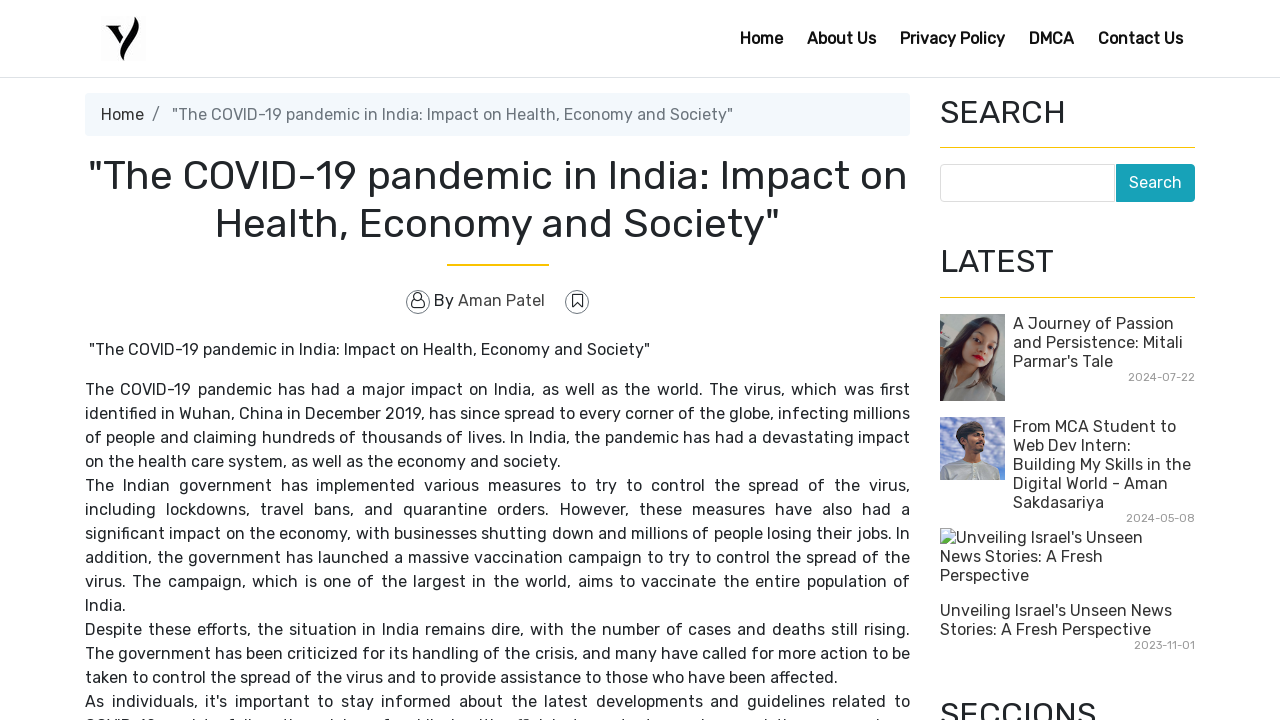